Tests opening a large modal dialog and closing it with the X button.

Starting URL: https://demoqa.com/modal-dialogs

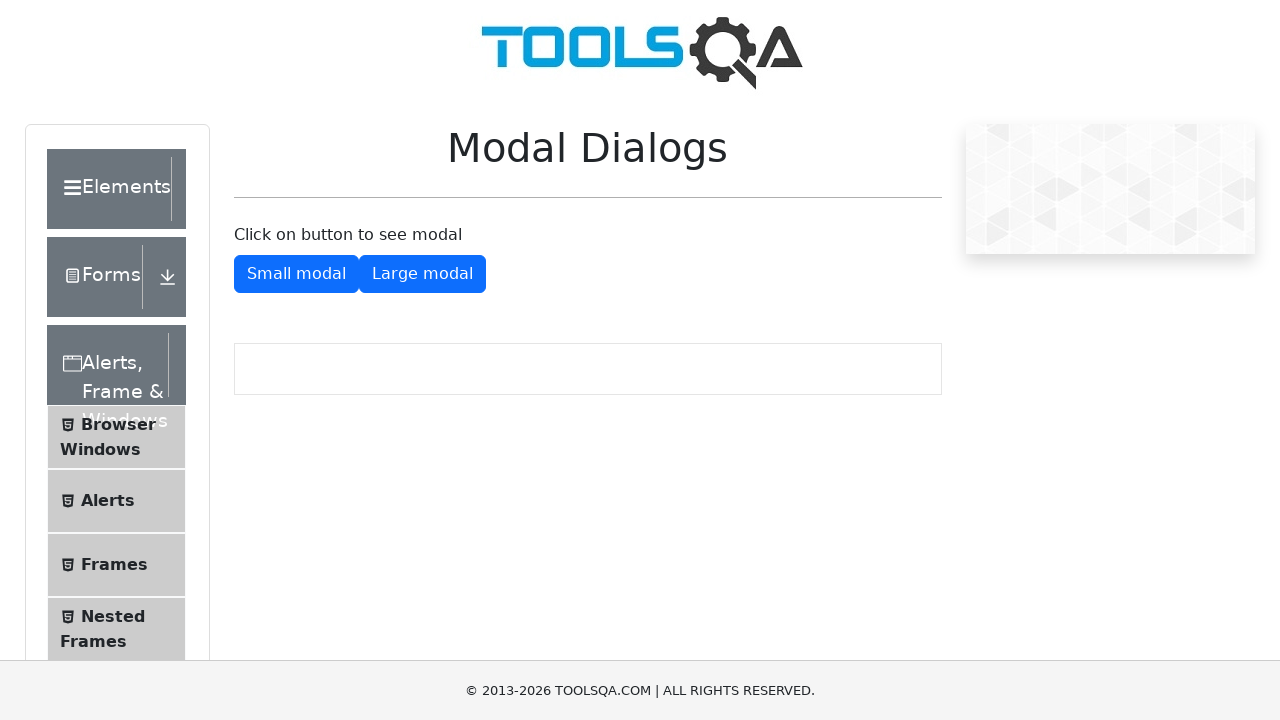

Clicked 'Show Large Modal' button at (422, 274) on #showLargeModal
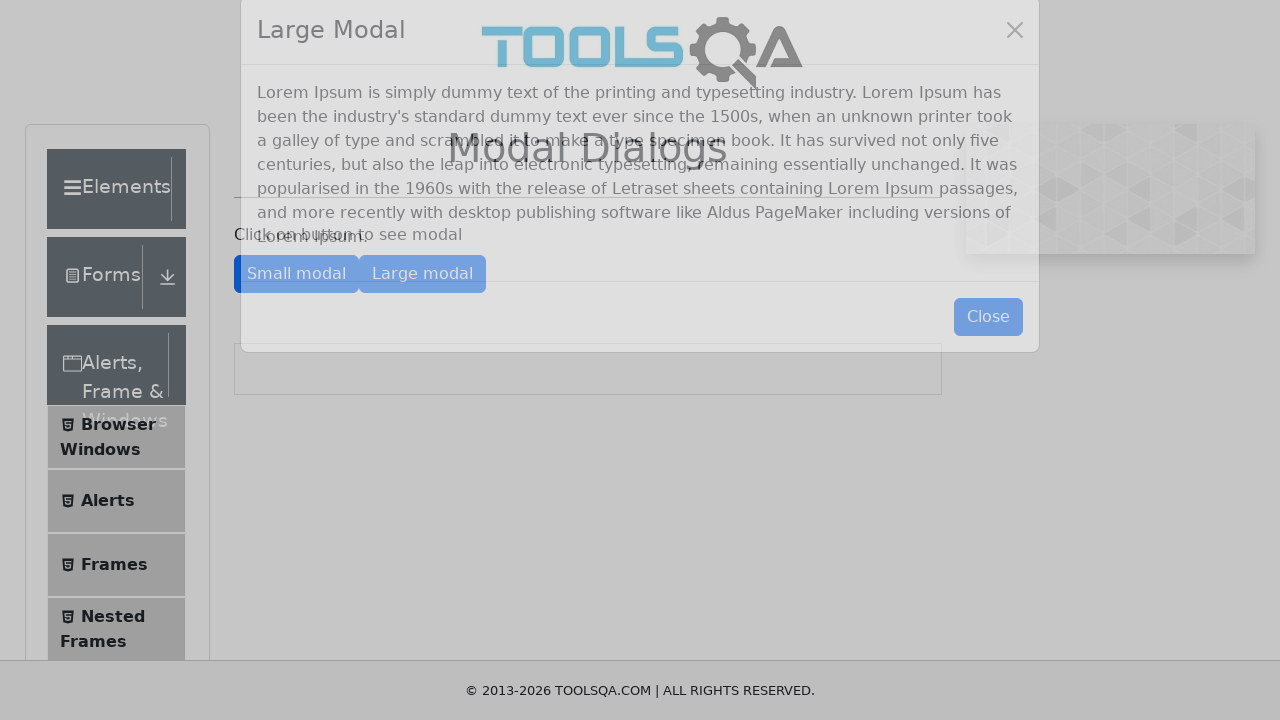

Large modal dialog appeared on screen
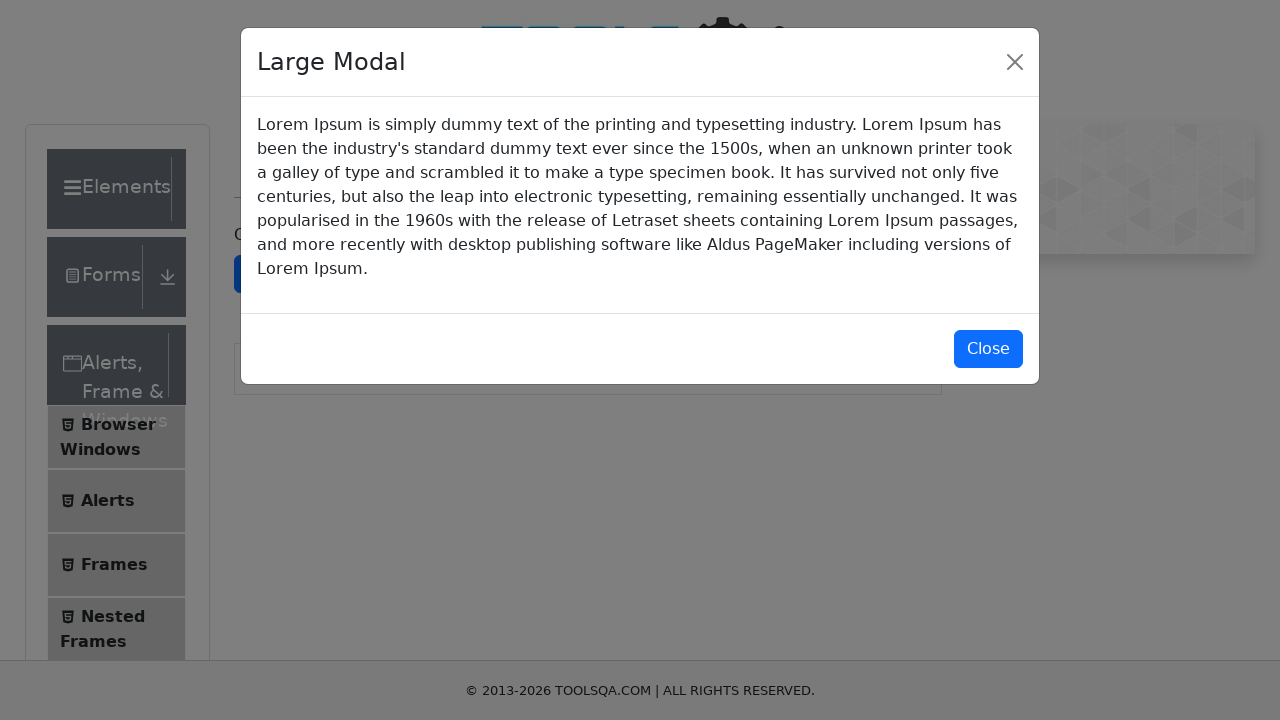

Modal title element loaded and visible
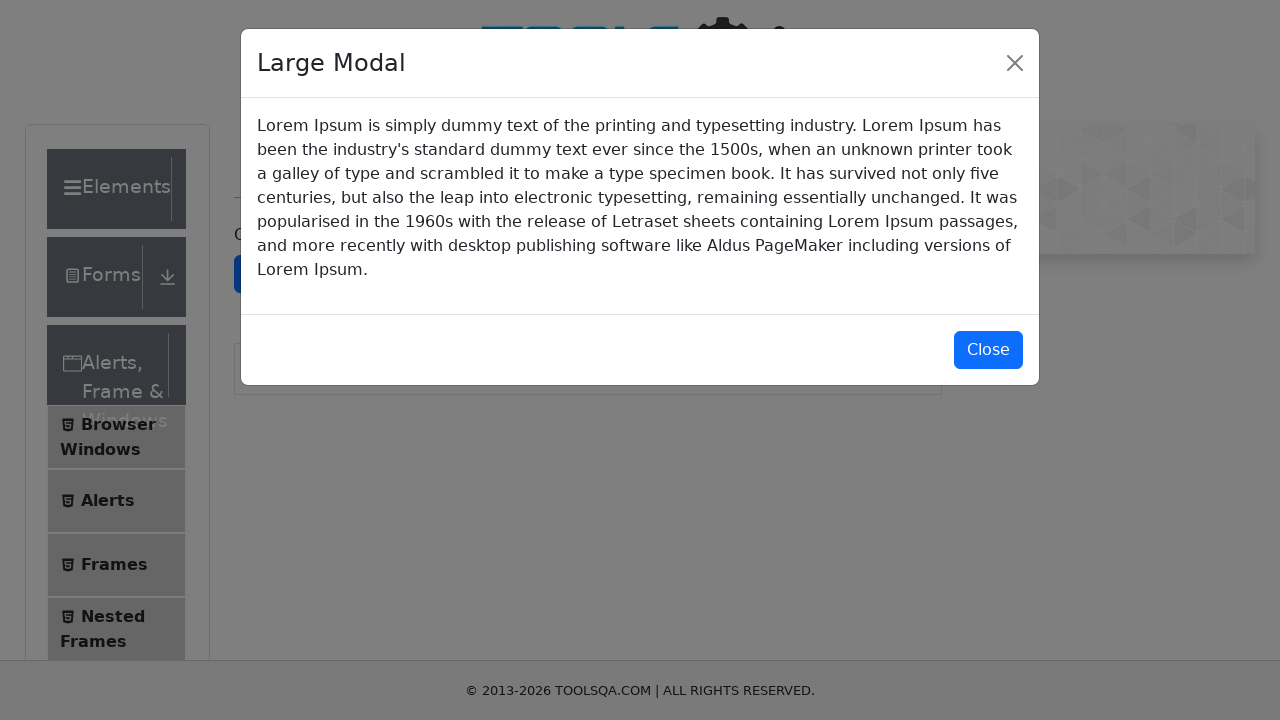

Clicked X button to close modal at (1015, 63) on xpath=//button[contains(@class, 'close')]
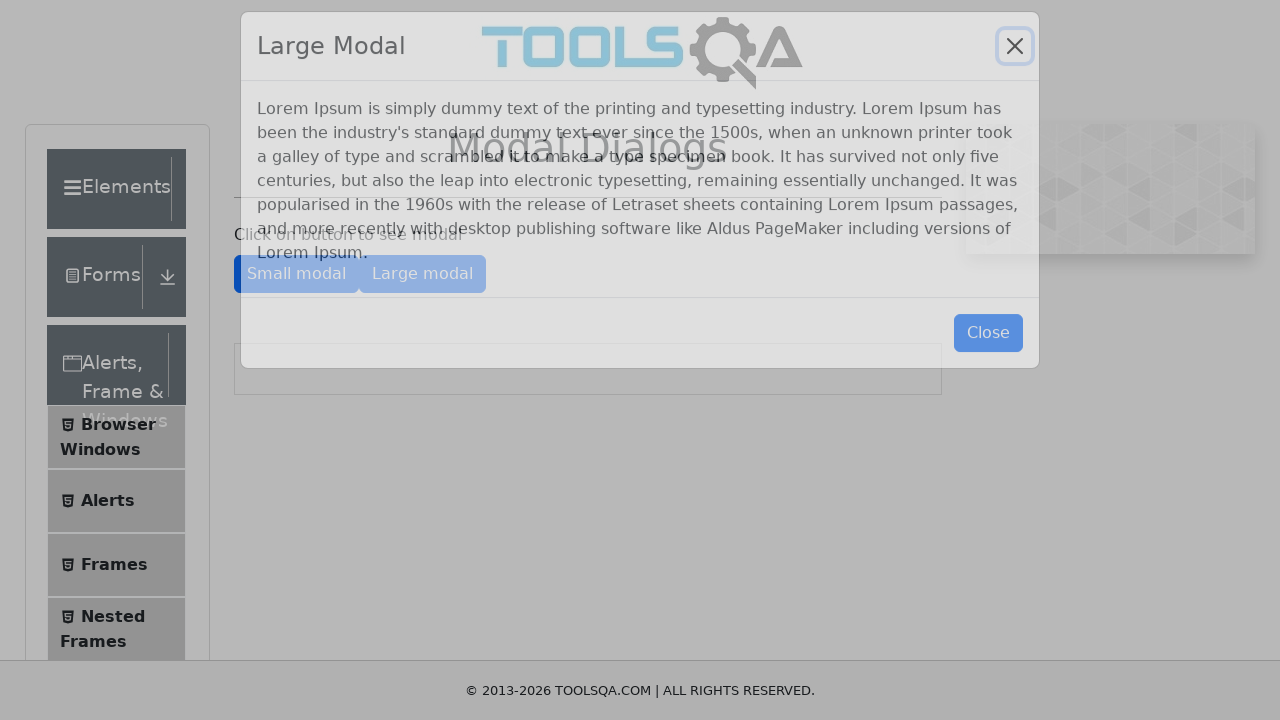

Modal dialog closed and hidden from view
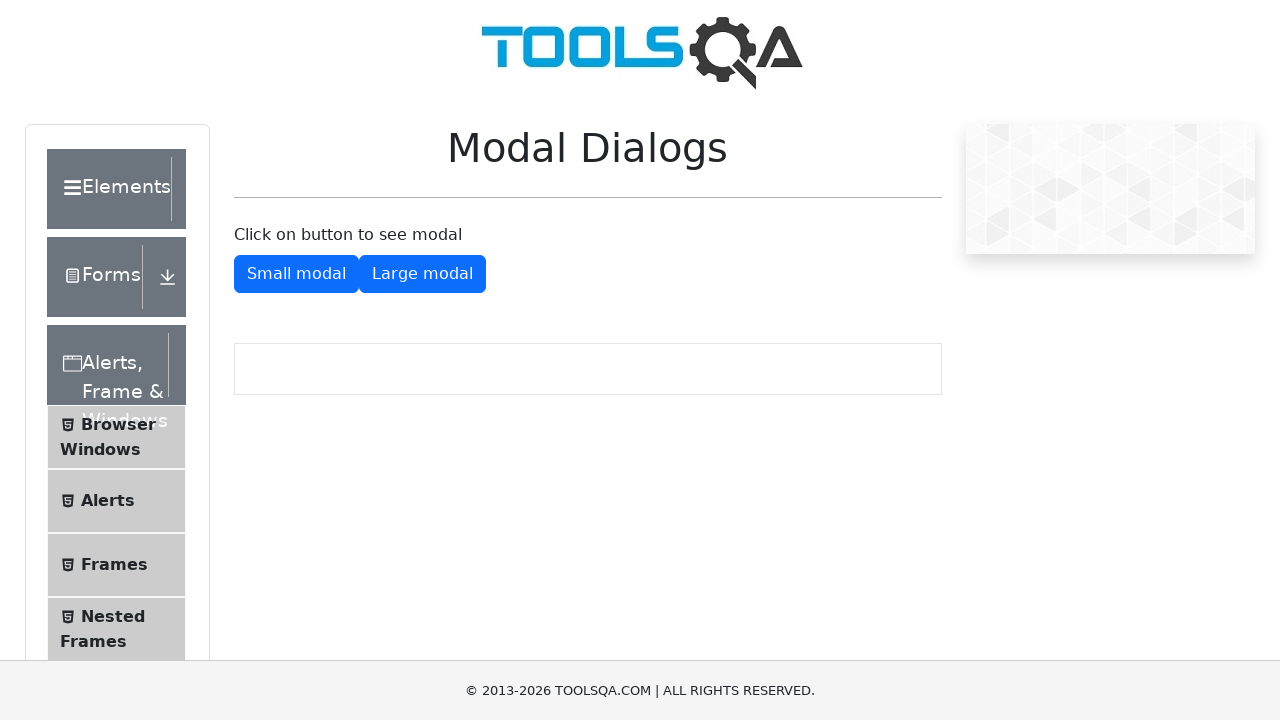

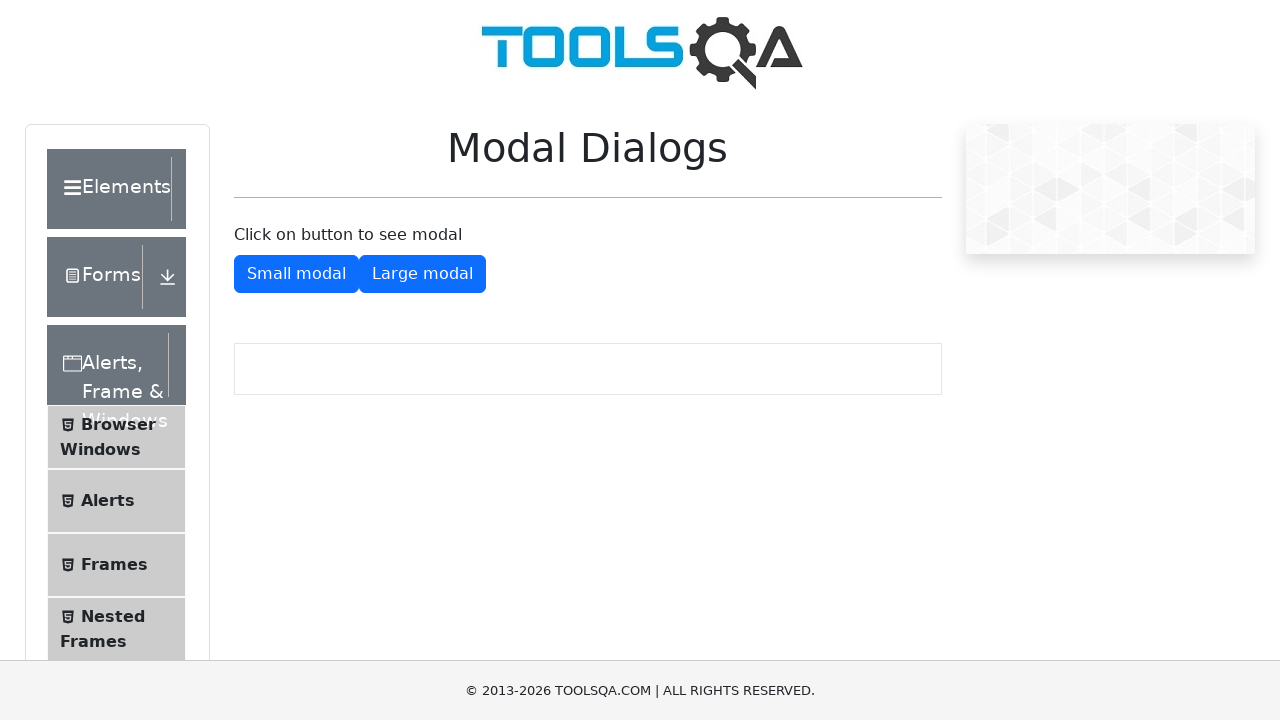